Tests horizontal scrolling functionality by scrolling the page to the left by 1000 pixels using JavaScript execution.

Starting URL: https://dashboards.handmadeinteractive.com/jasonlove/

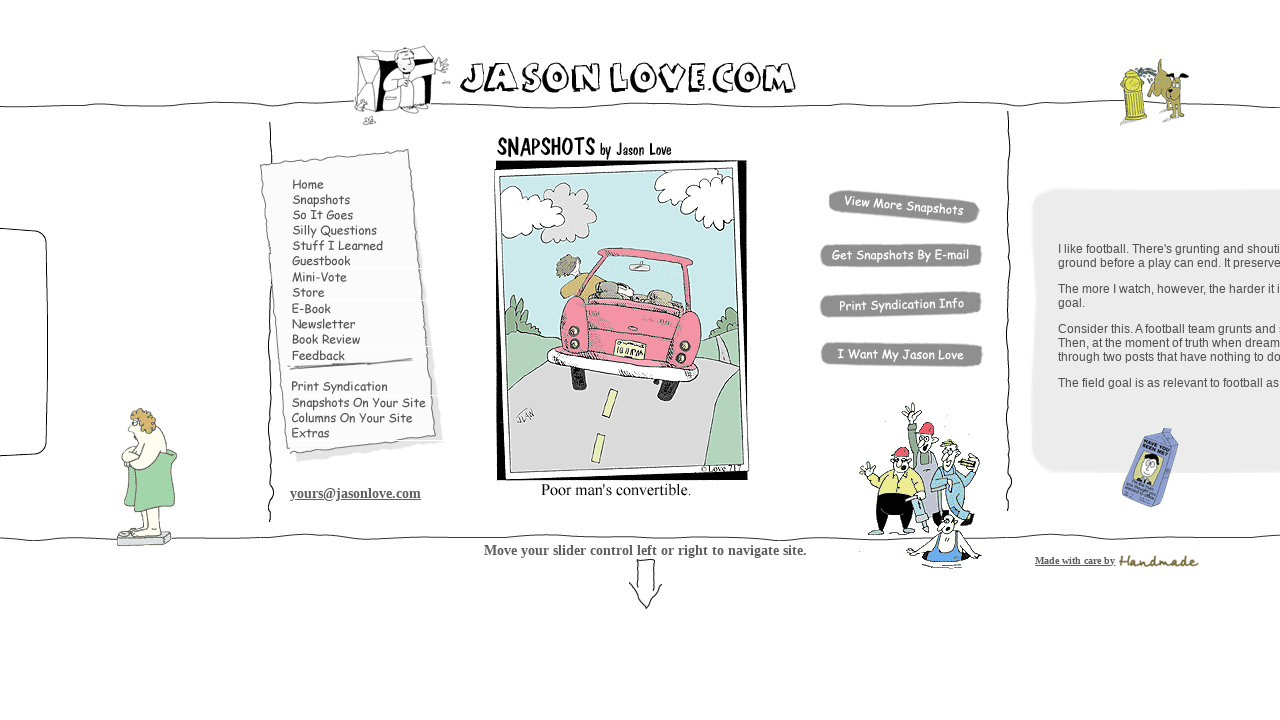

Page loaded (domcontentloaded state)
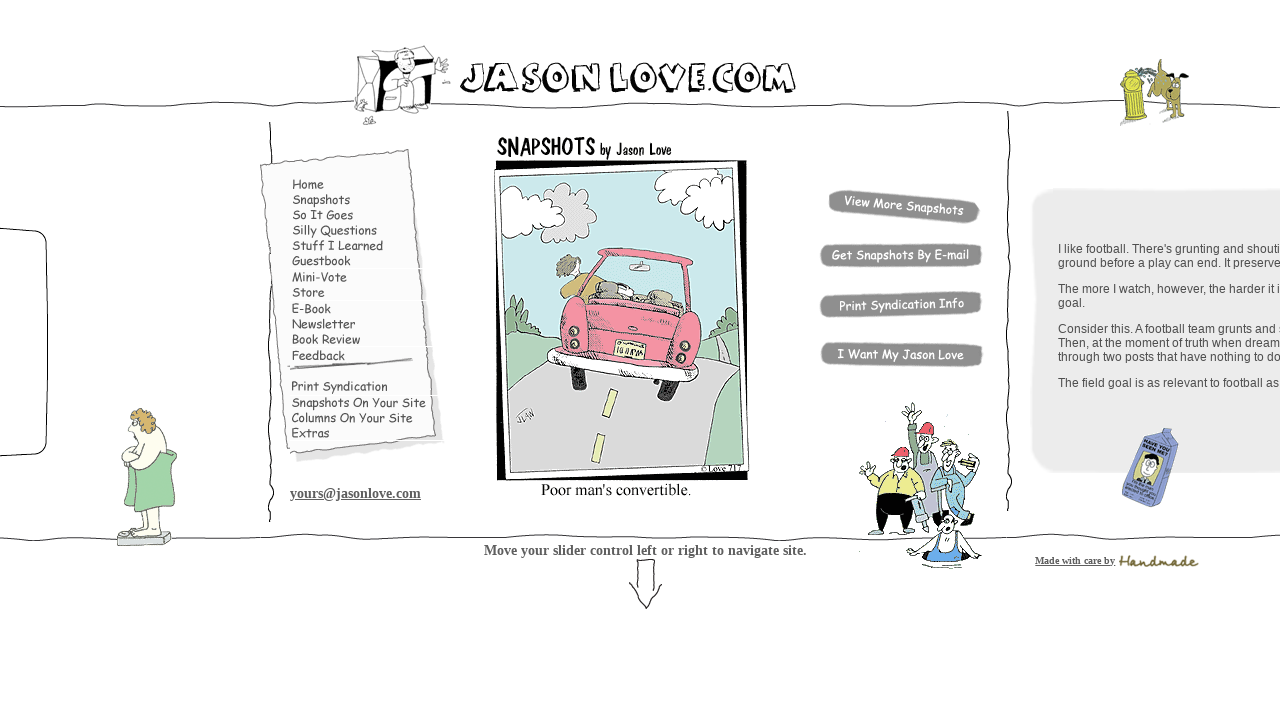

Scrolled page left by 1000 pixels using JavaScript
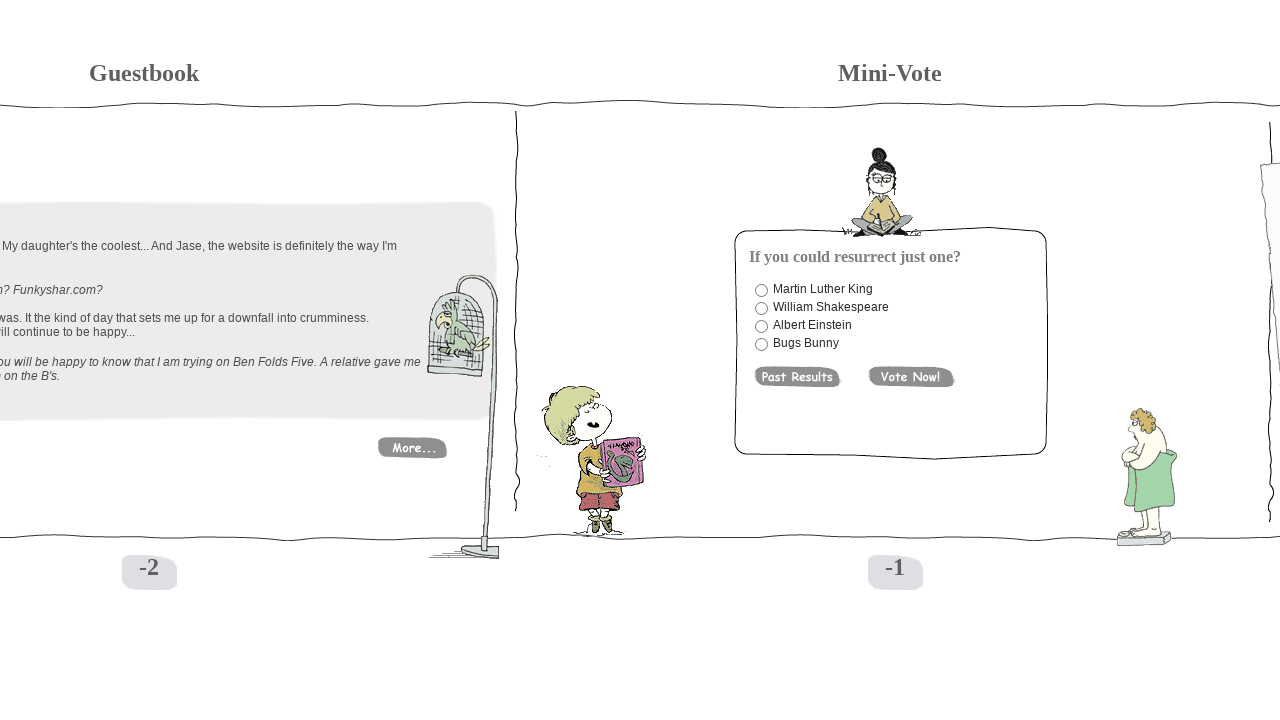

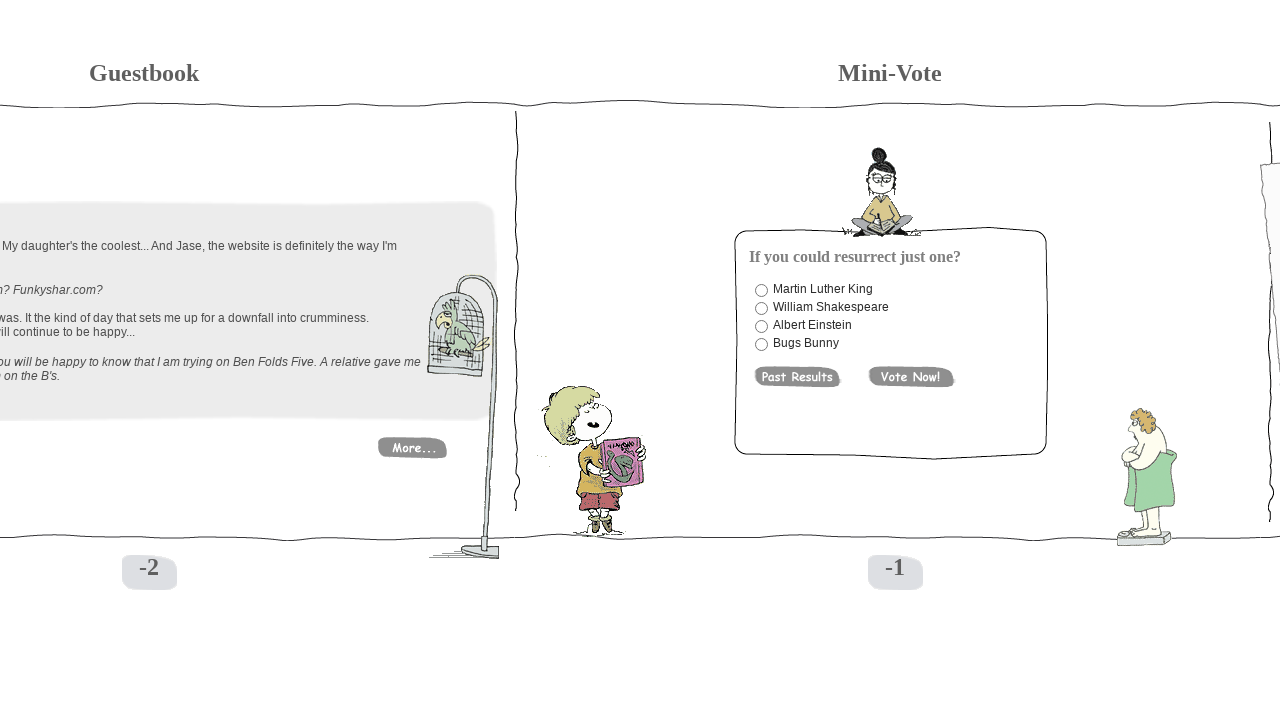